Tests window handling by clicking an element that opens a new window, switching to the new window, verifying an element is visible, closing the new window, and switching back to the original window

Starting URL: http://www.testdiary.com/training/selenium/selenium-test-page/

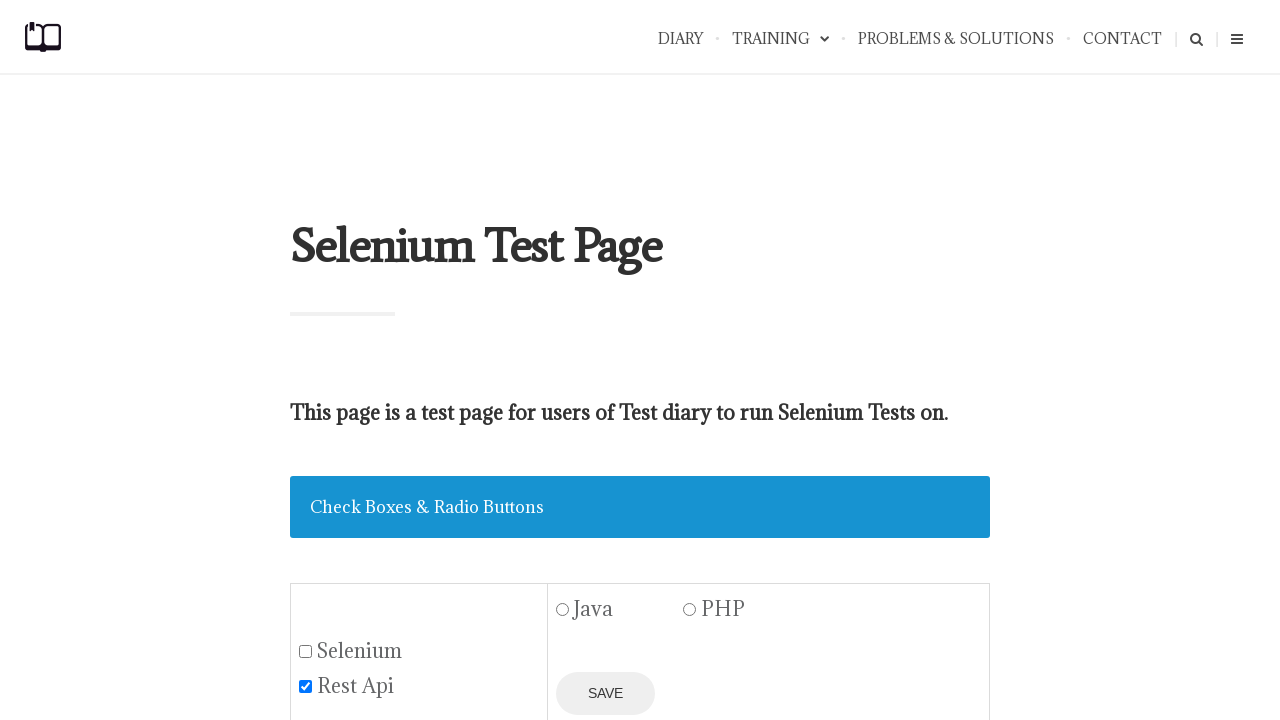

Waited for window frame element to be visible
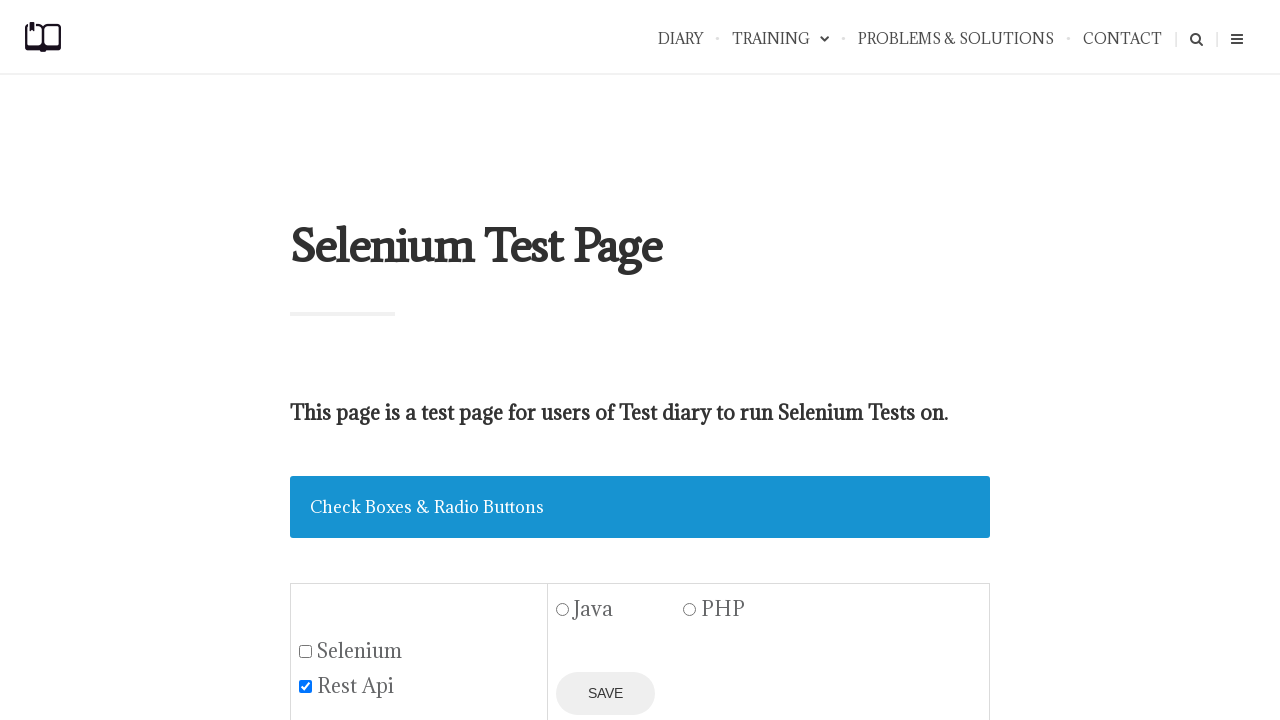

Scrolled window frame element into view
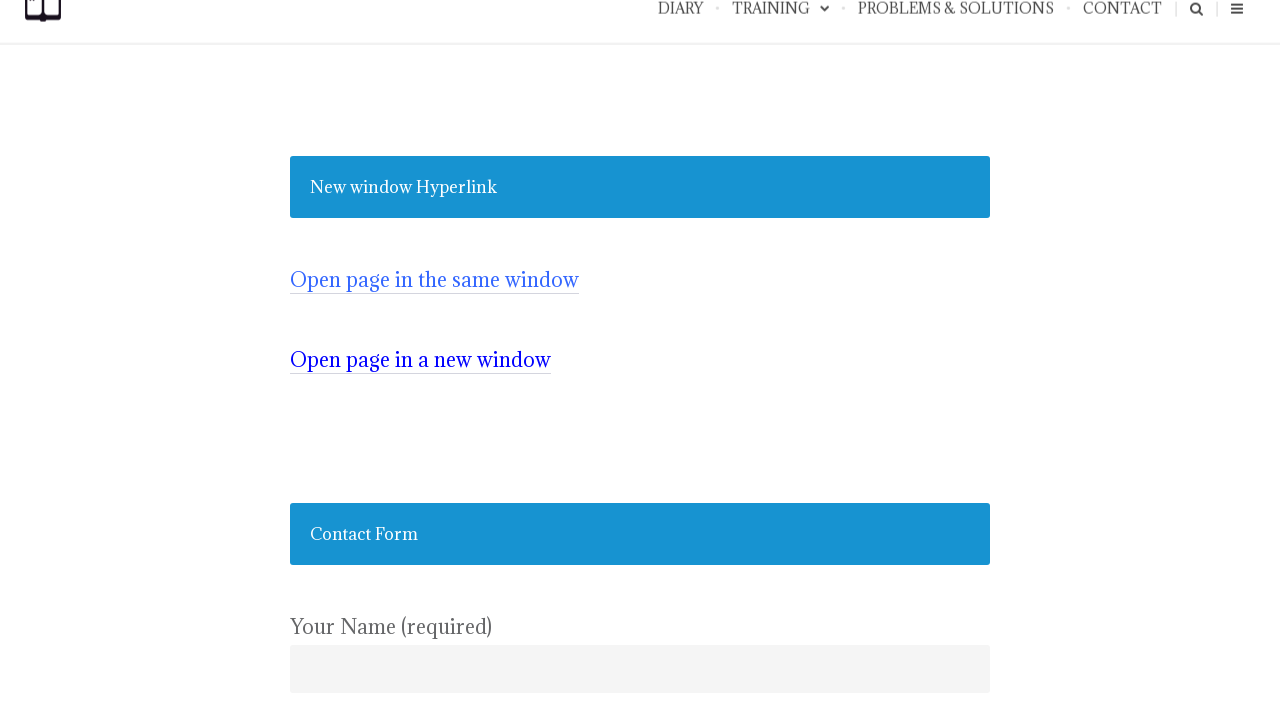

Clicked window frame element to open new window at (420, 360) on #mywindowframe
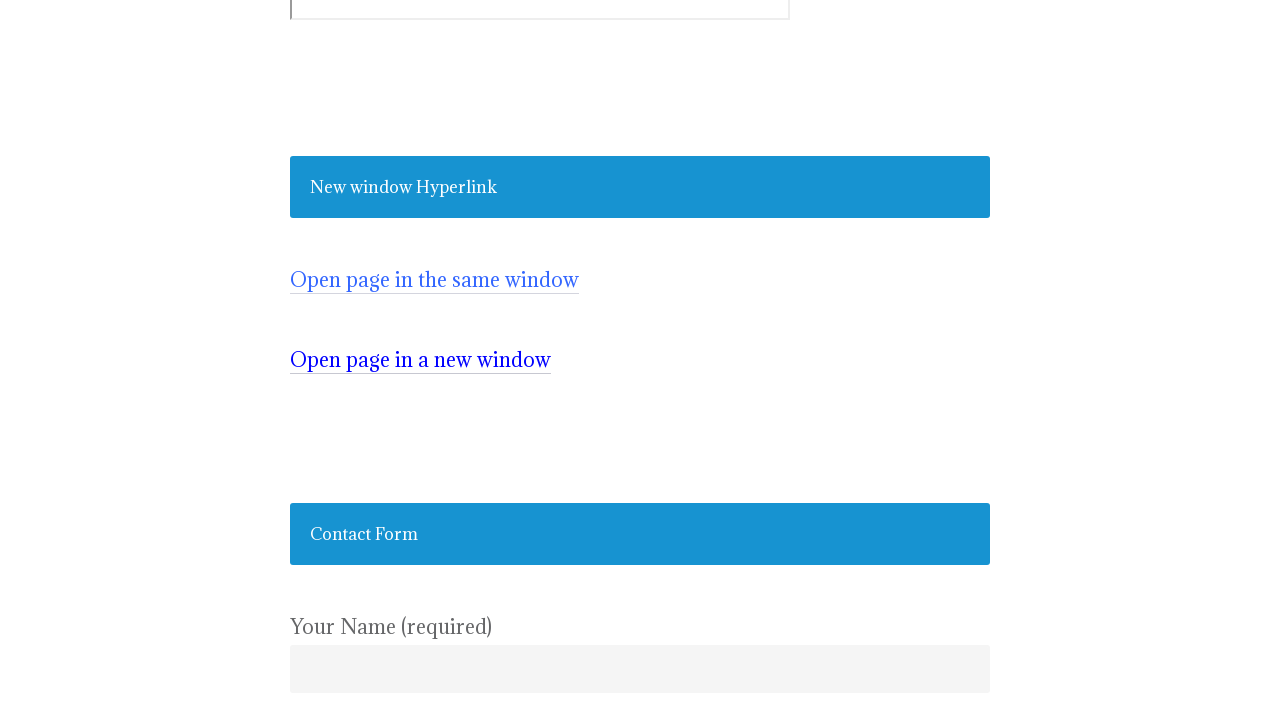

New window/popup opened
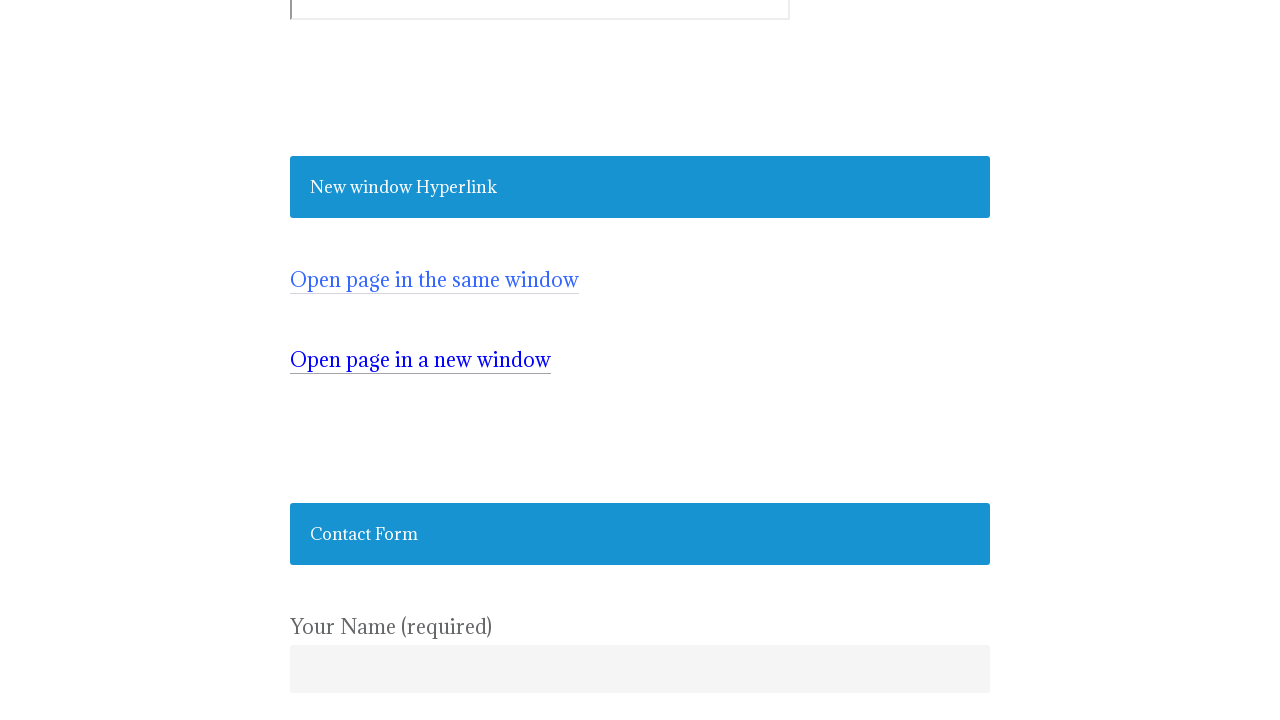

Verified test page link element is visible in new window
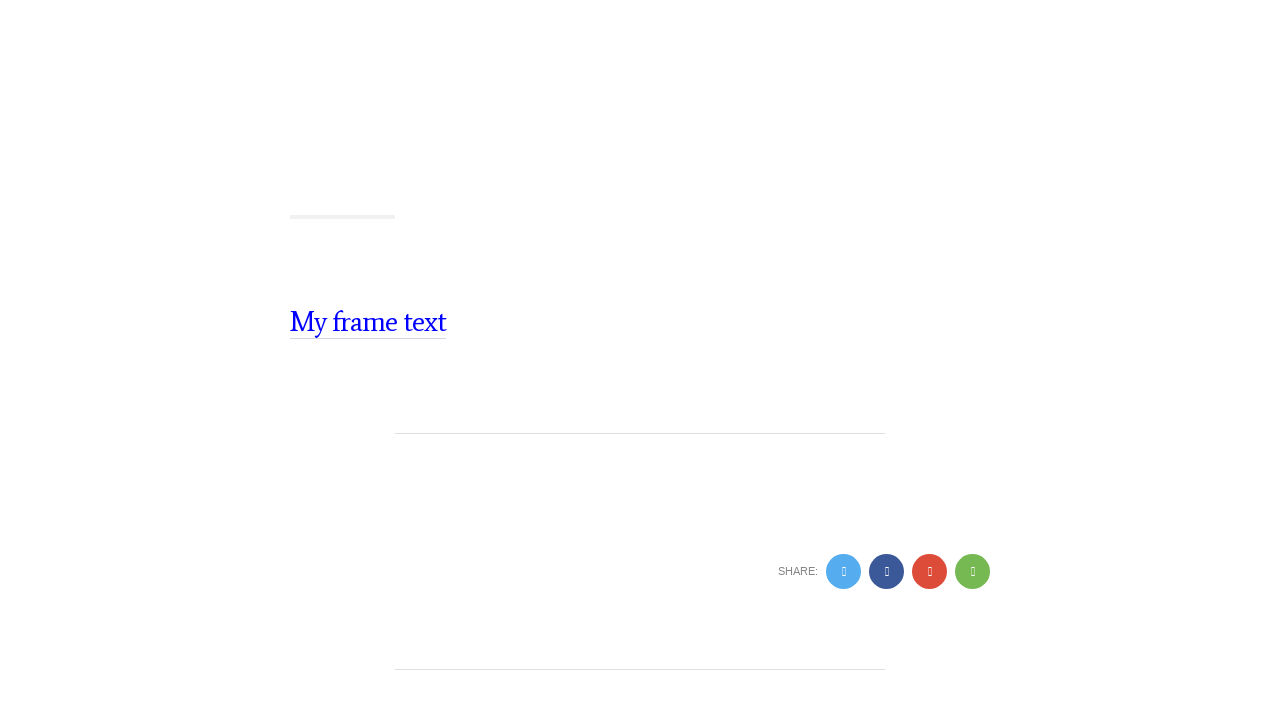

Closed new window/popup
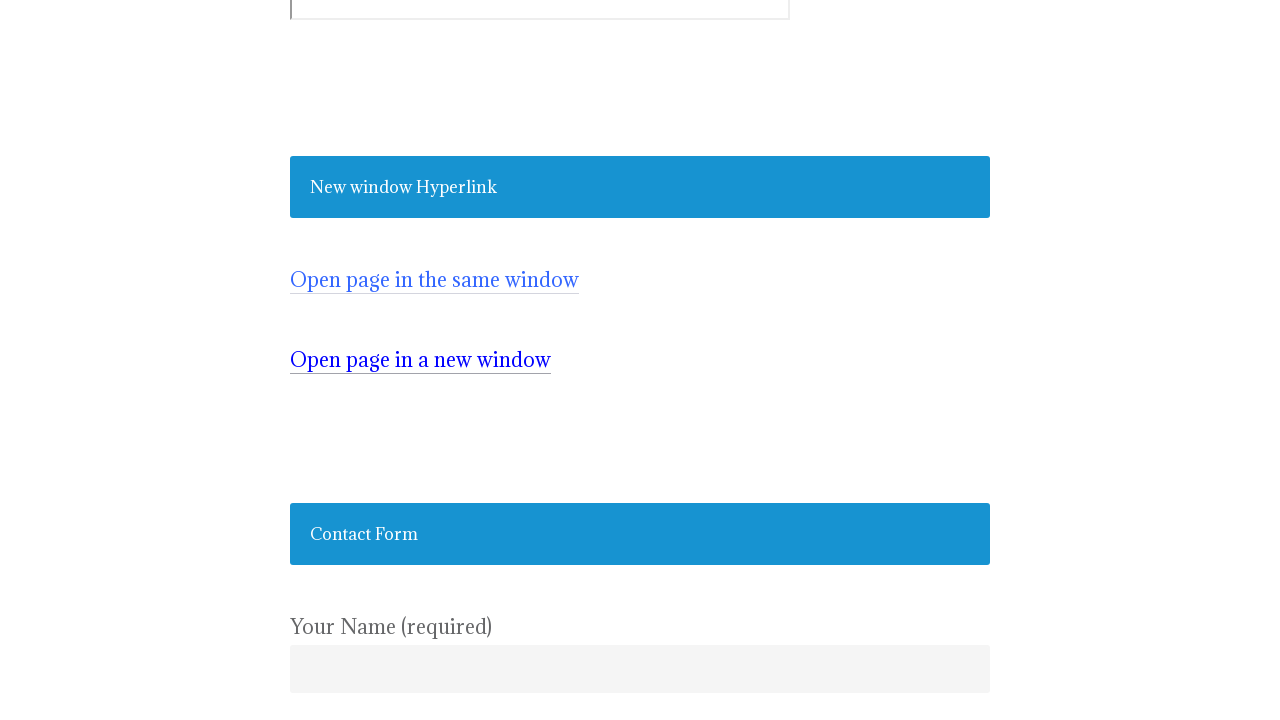

Verified return to original window with window frame element visible
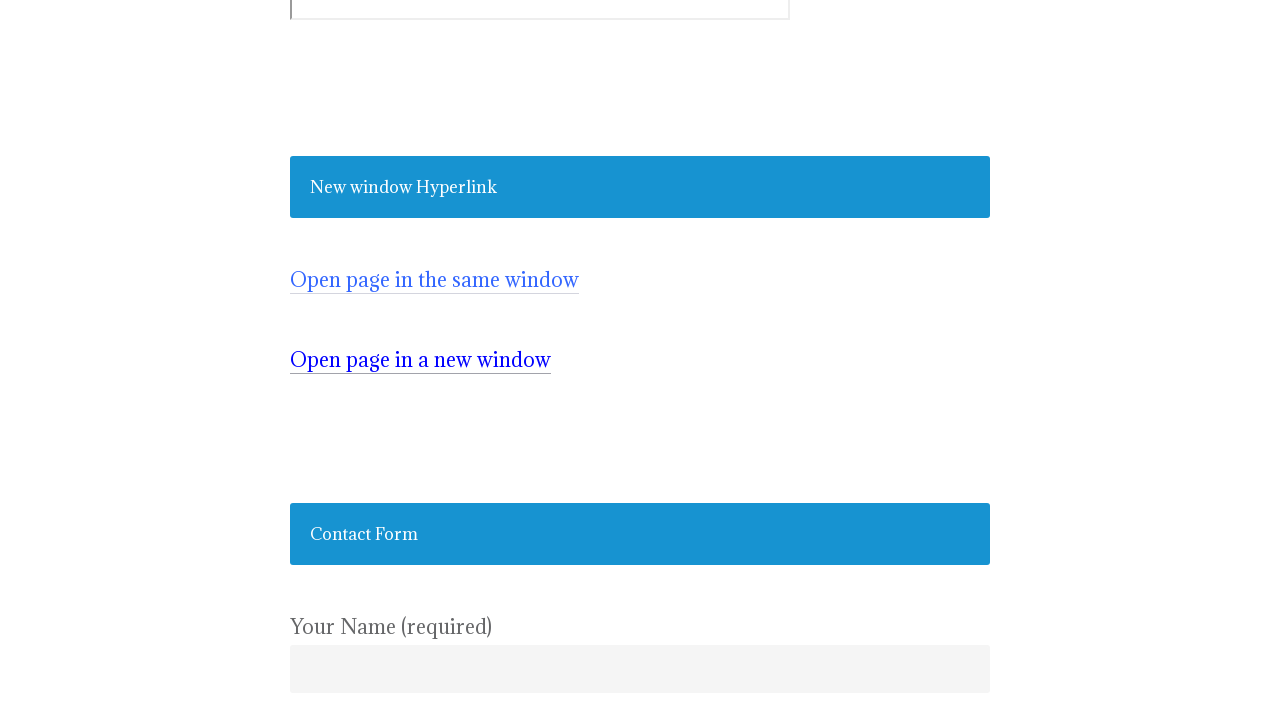

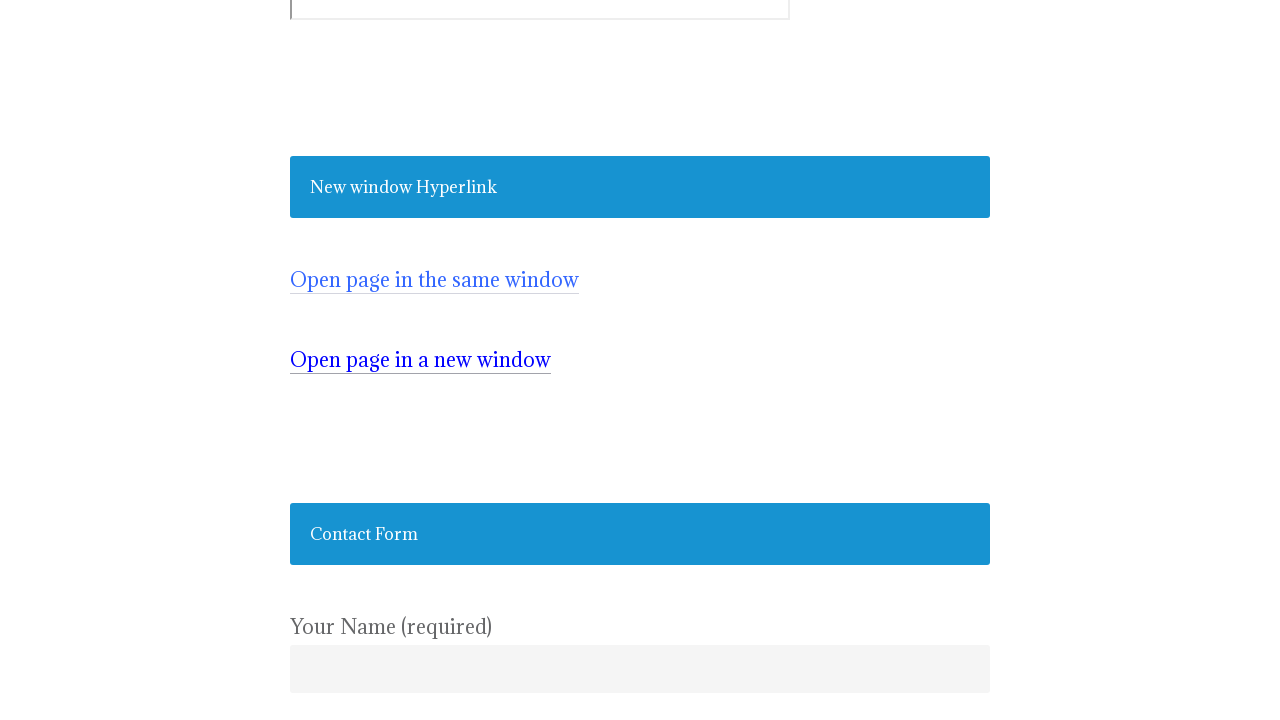